Tests the addition operation by selecting Add from dropdown, entering two numbers, and clicking calculate

Starting URL: https://testsheepnz.github.io/BasicCalculator

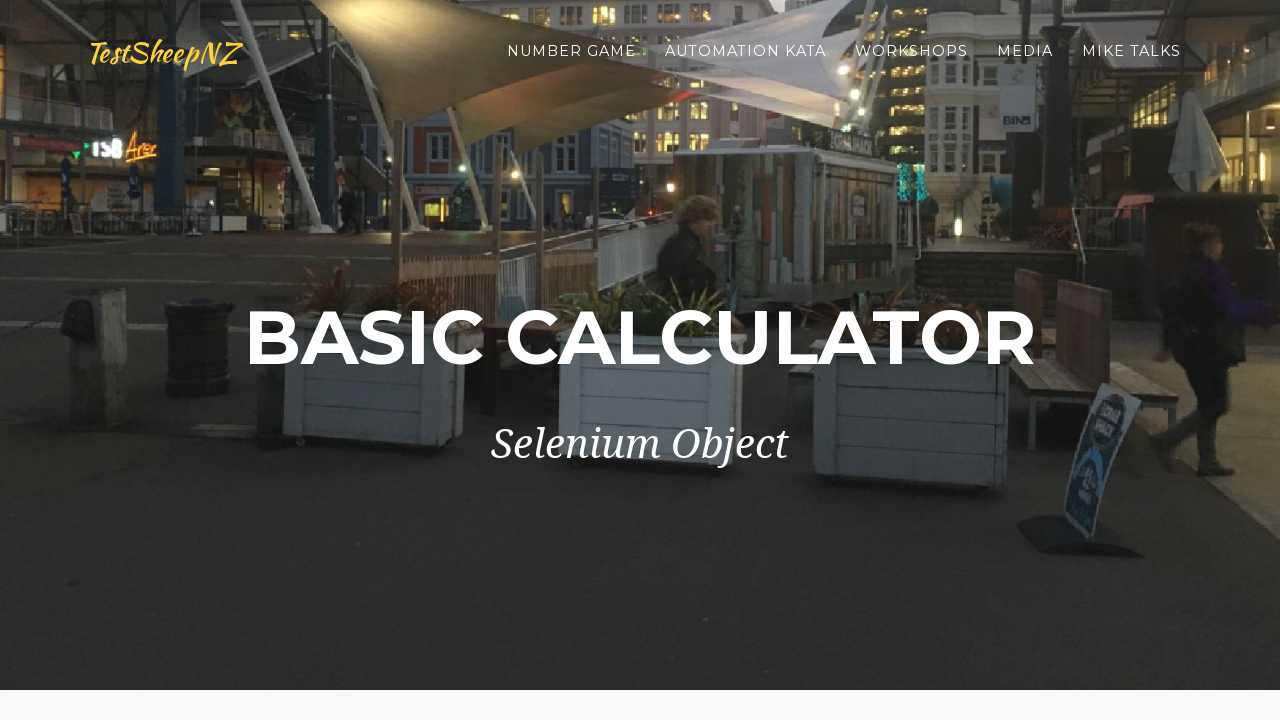

Selected Add operation from dropdown on select[name="selectOperation"]
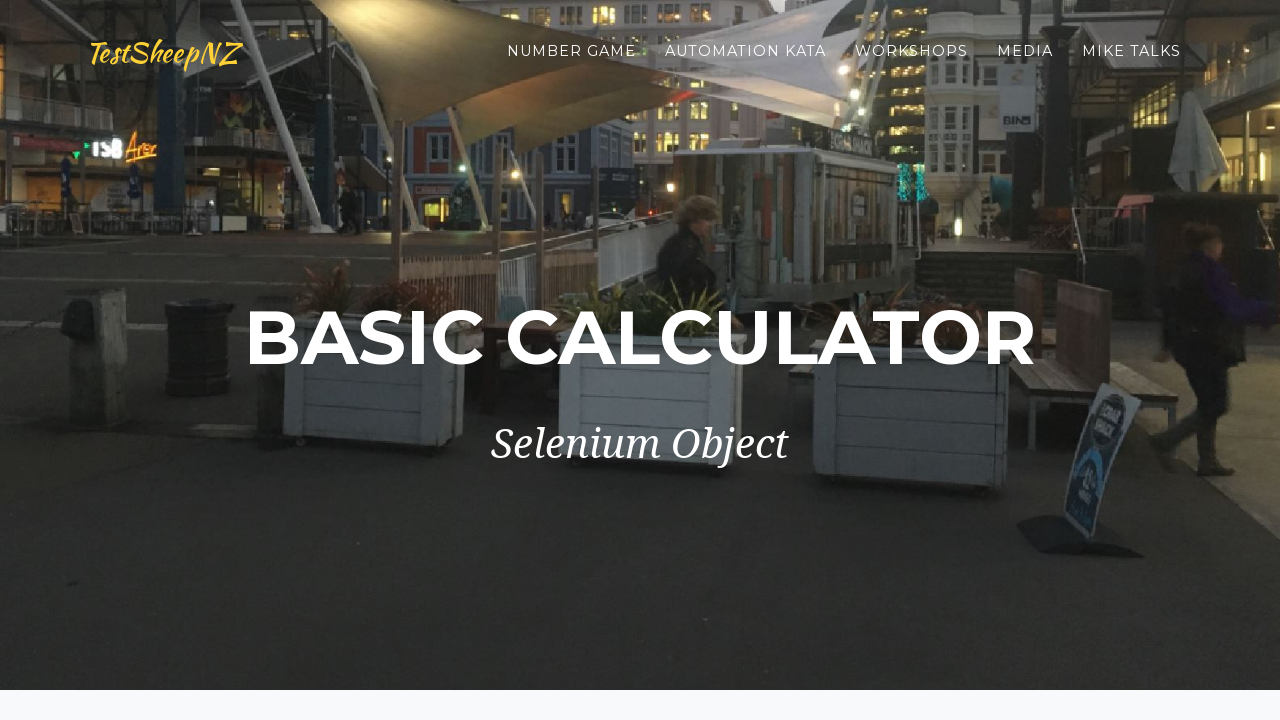

Entered 6.5 in first number field on #number1Field
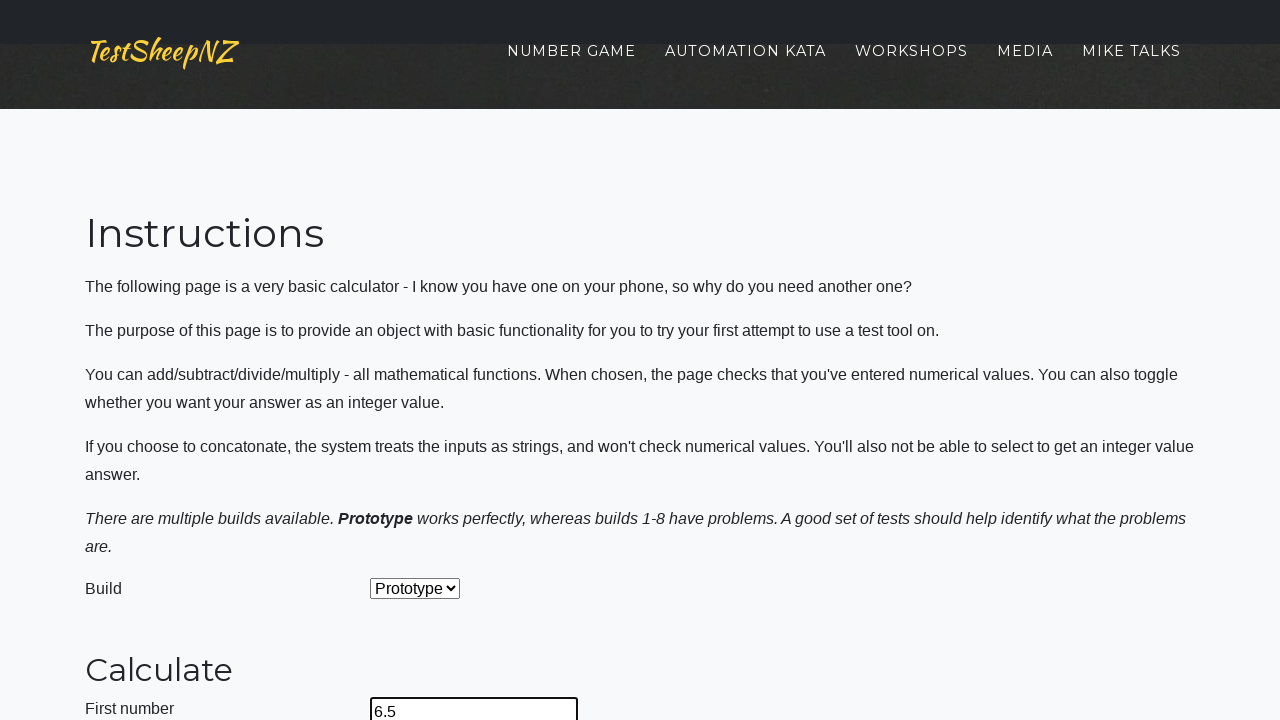

Entered 7 in second number field on #number2Field
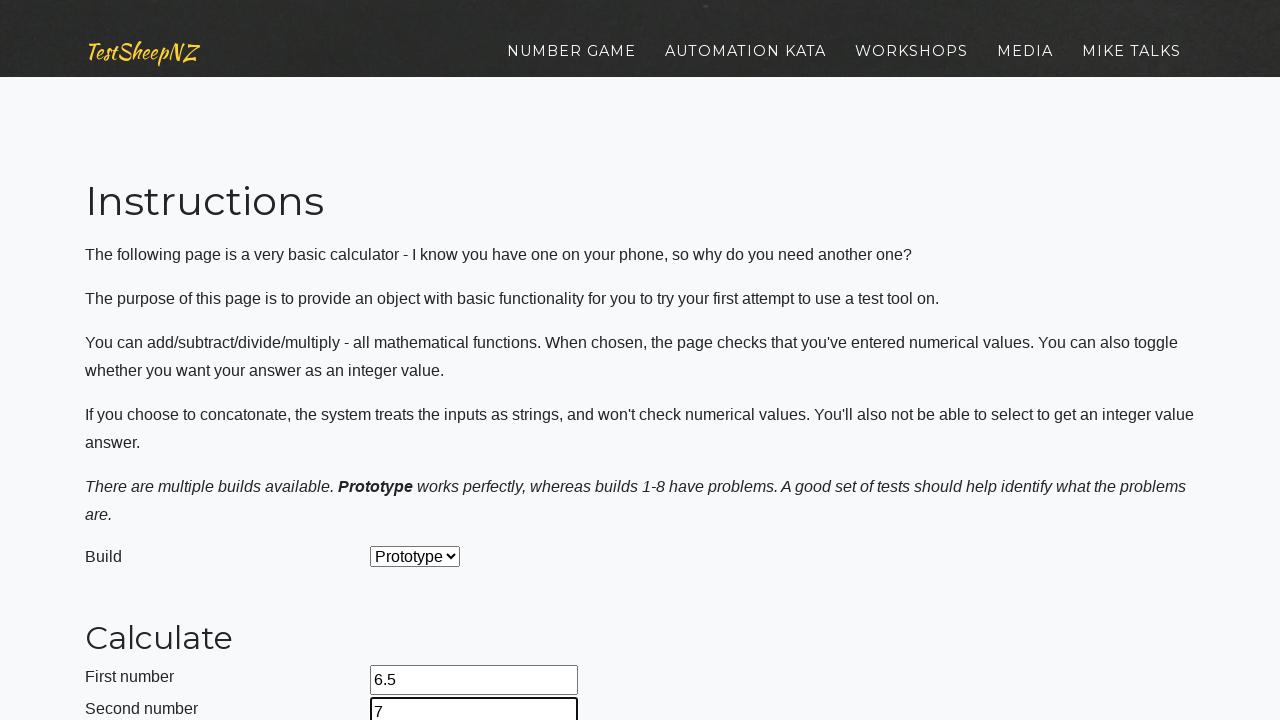

Clicked calculate button at (422, 361) on #calculateButton
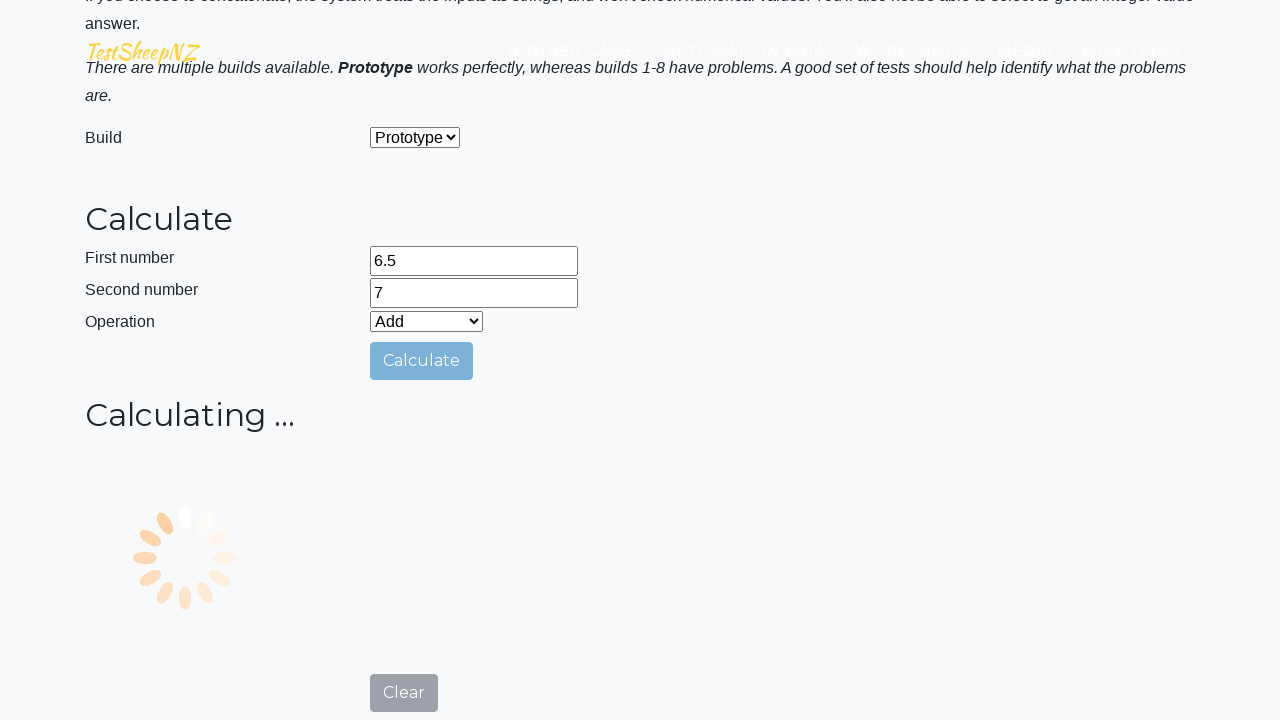

Result field appeared with calculation result
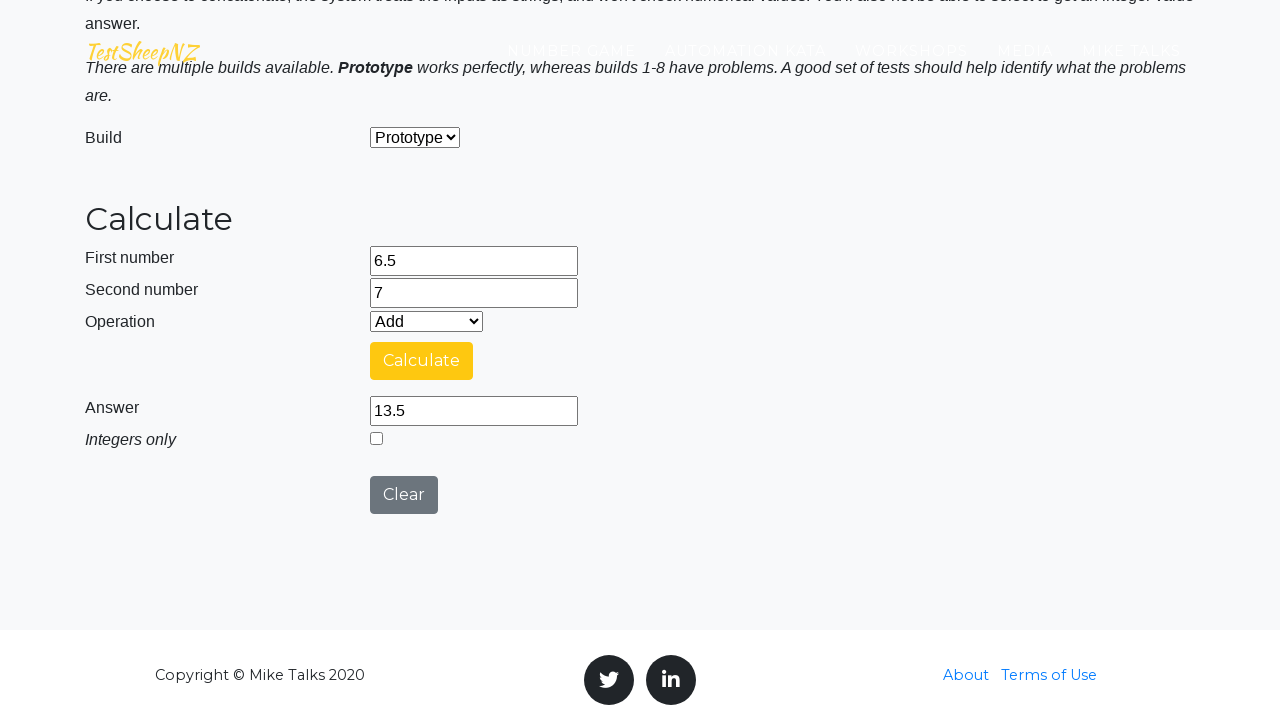

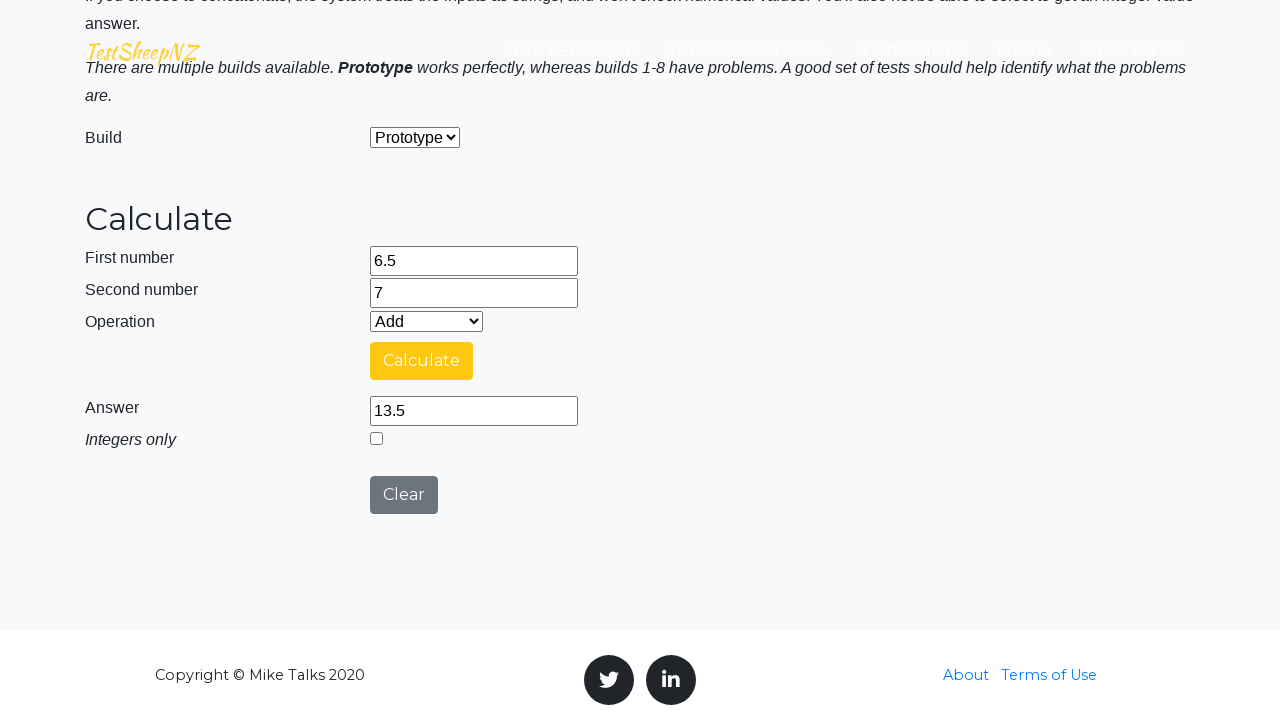